Navigates to the R Project about page and takes a screenshot

Starting URL: https://www.r-project.org/about.html

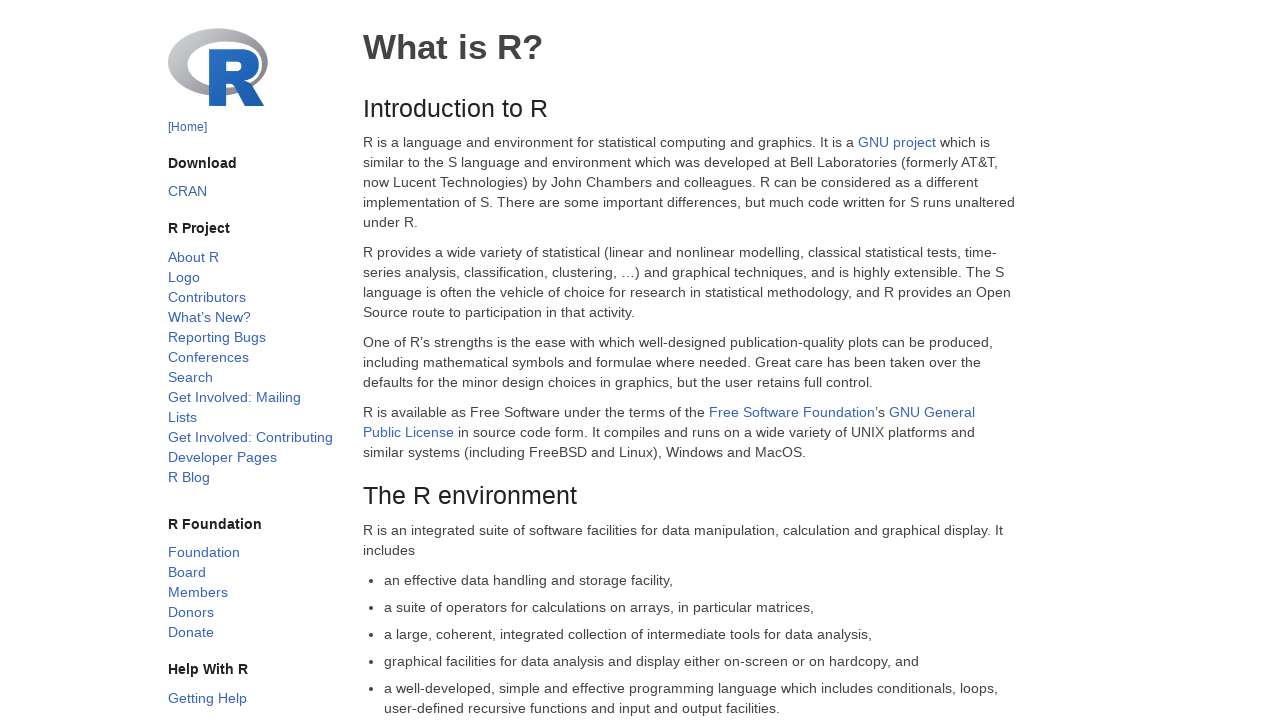

Navigated to R Project about page and captured screenshot
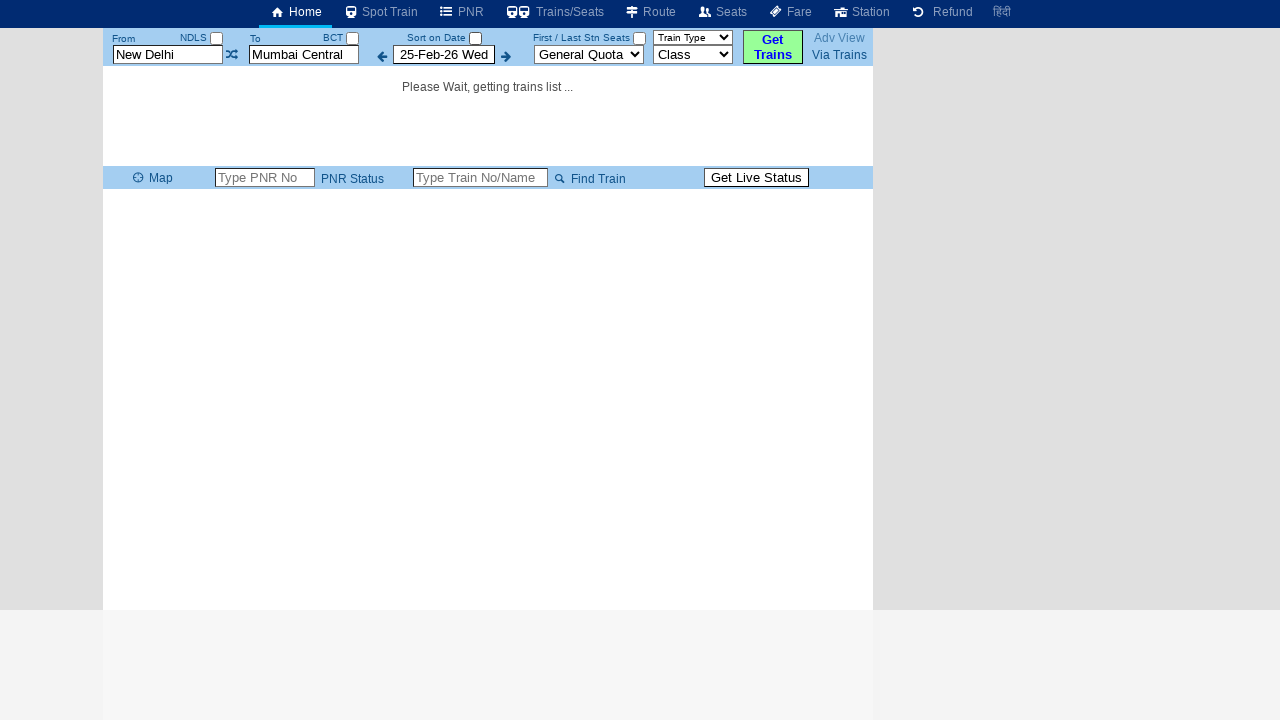

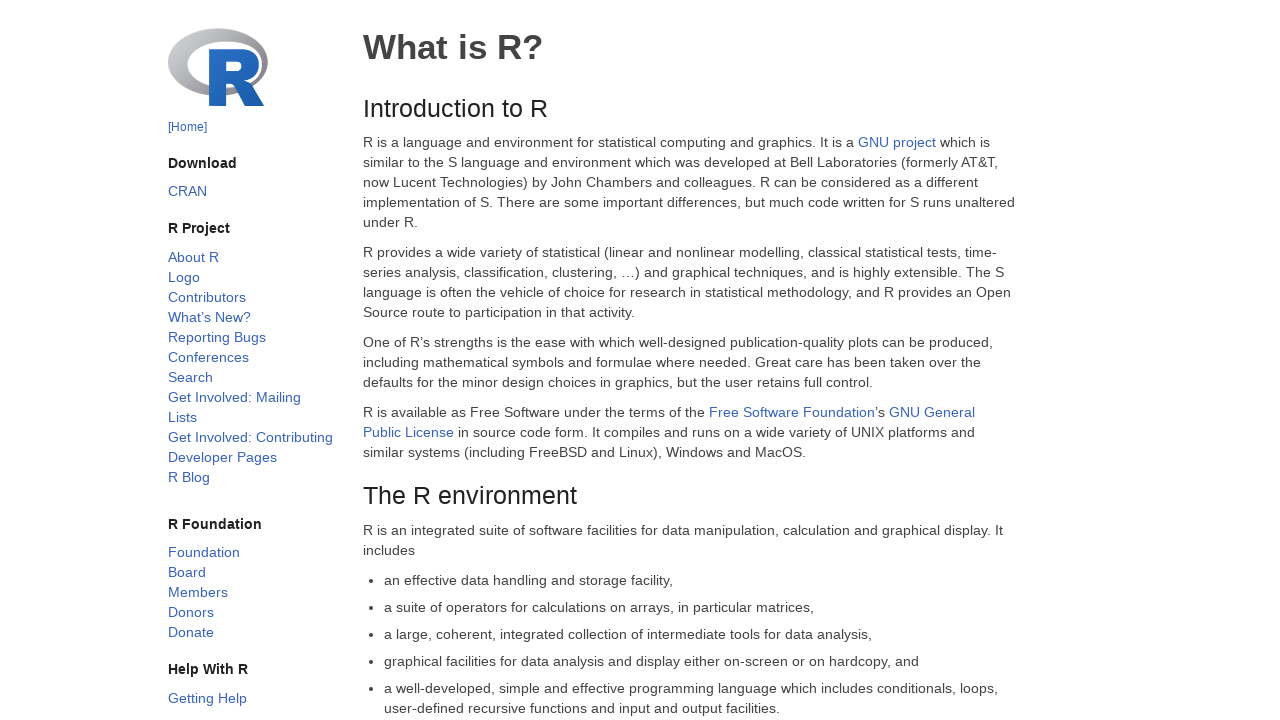